Tests adding a new record to a web table by filling out a form with user information

Starting URL: https://demoqa.com/webtables

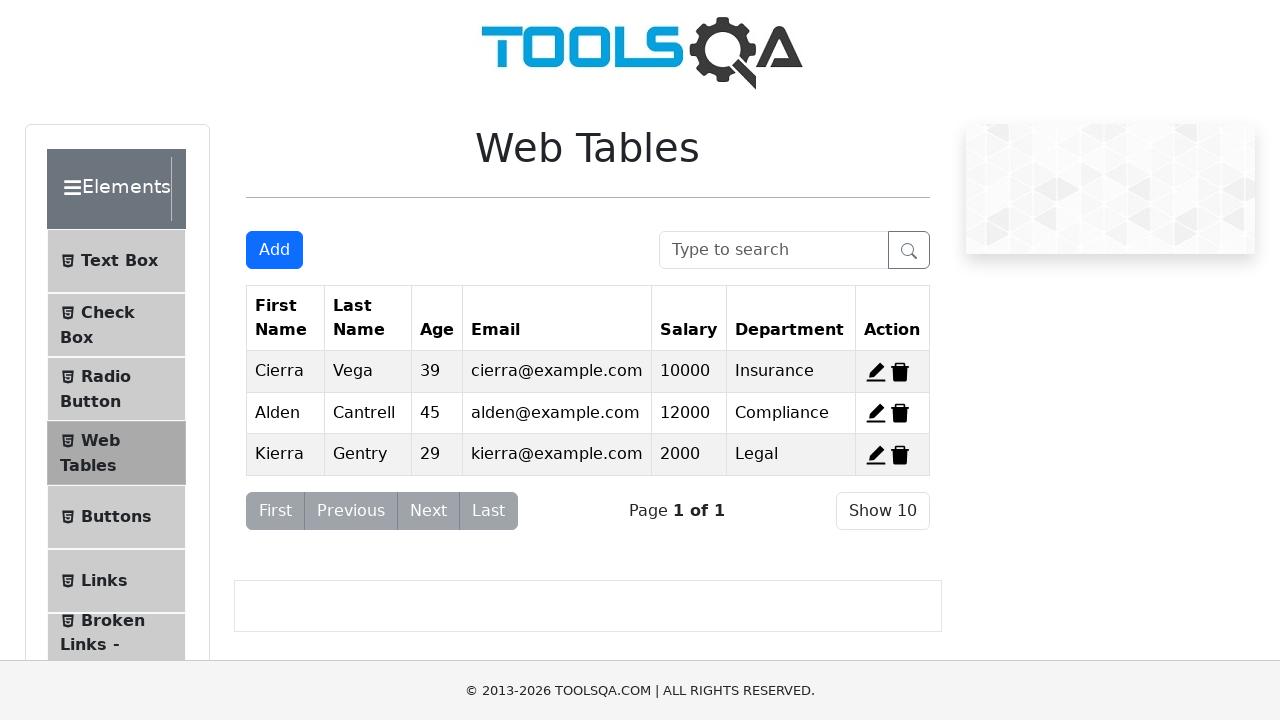

Clicked Add button to open the registration form at (274, 250) on button#addNewRecordButton
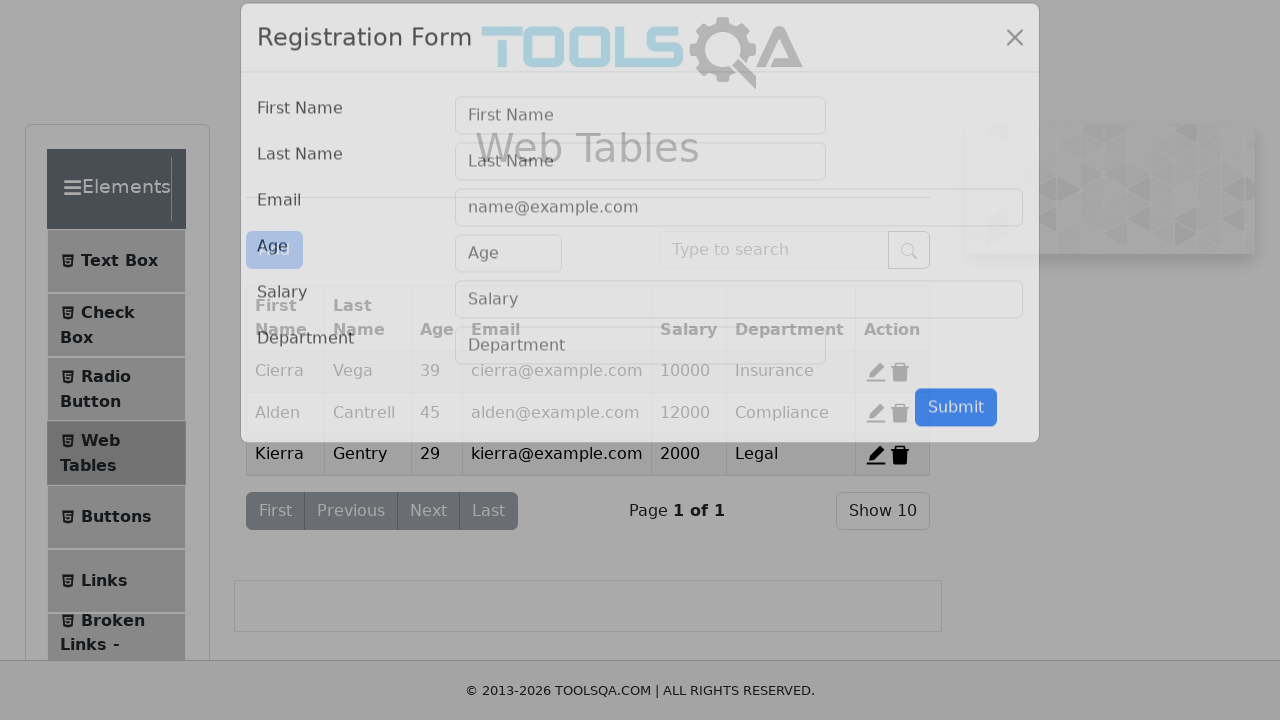

Filled first name field with 'John' on div[class='modal-content'] input#firstName
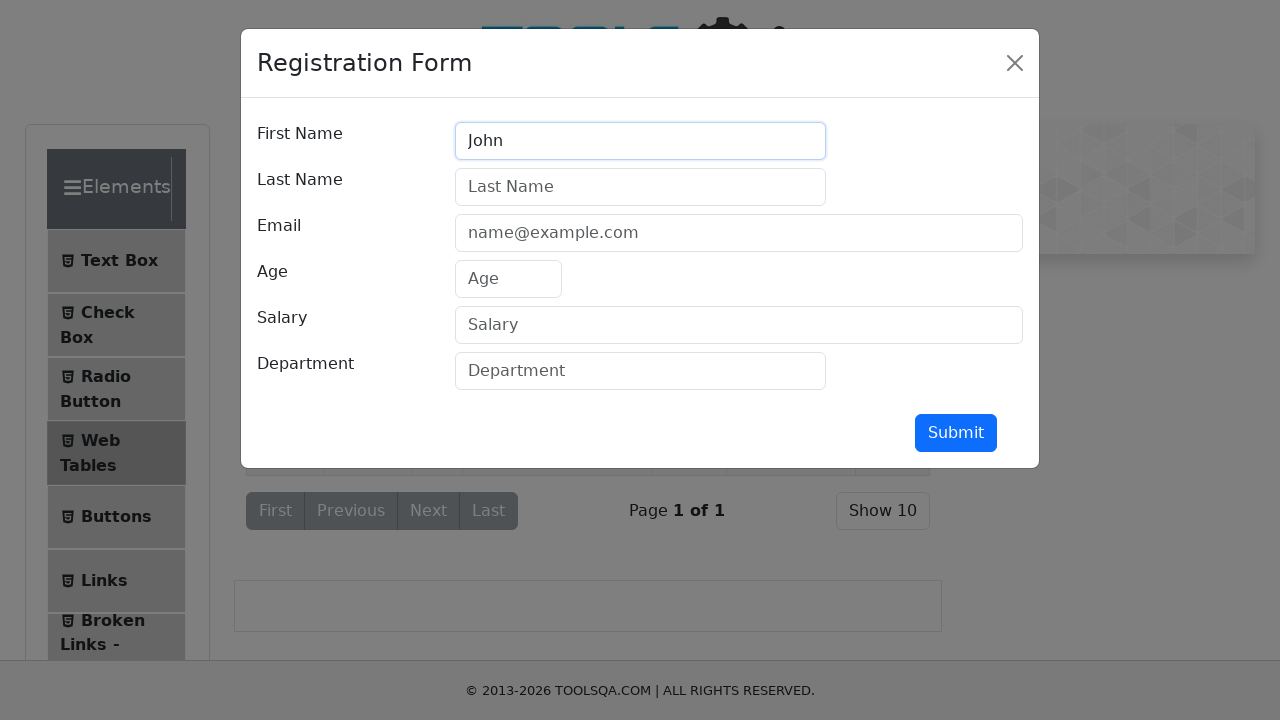

Filled last name field with 'Doe' on div[class='modal-content'] input#lastName
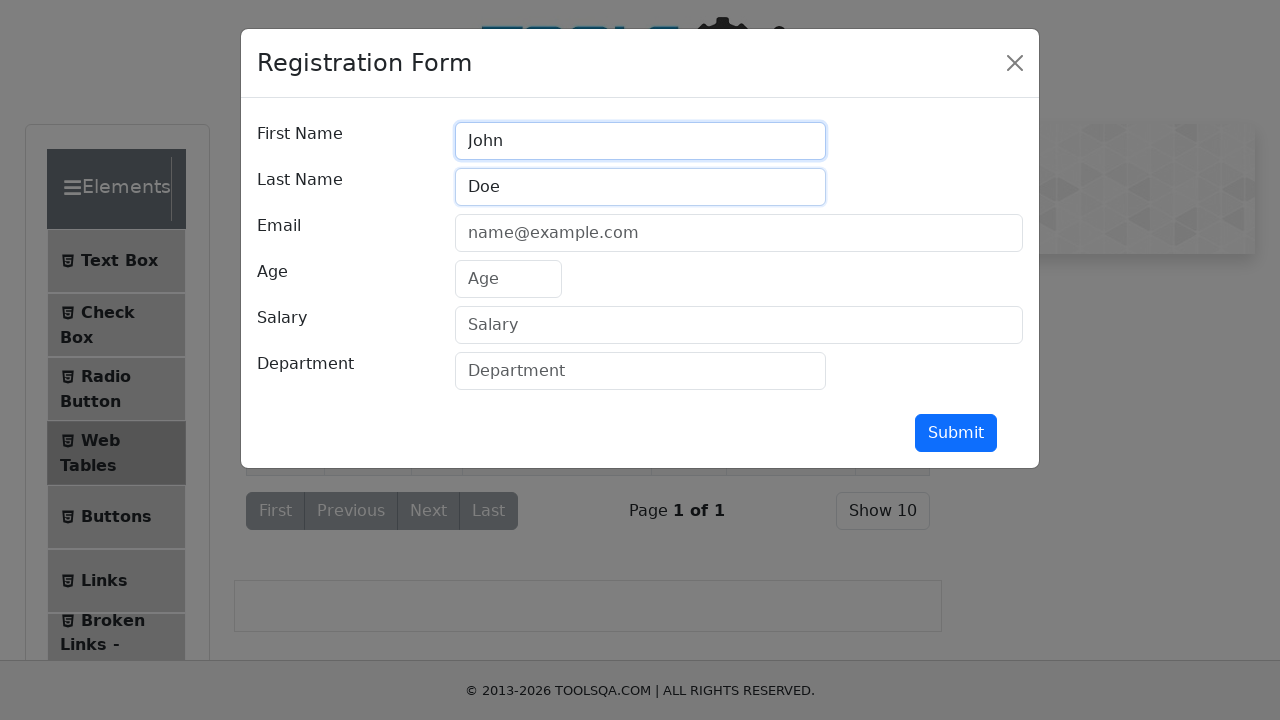

Filled email field with 'john.doe@example.com' on div[class='modal-content'] input#userEmail
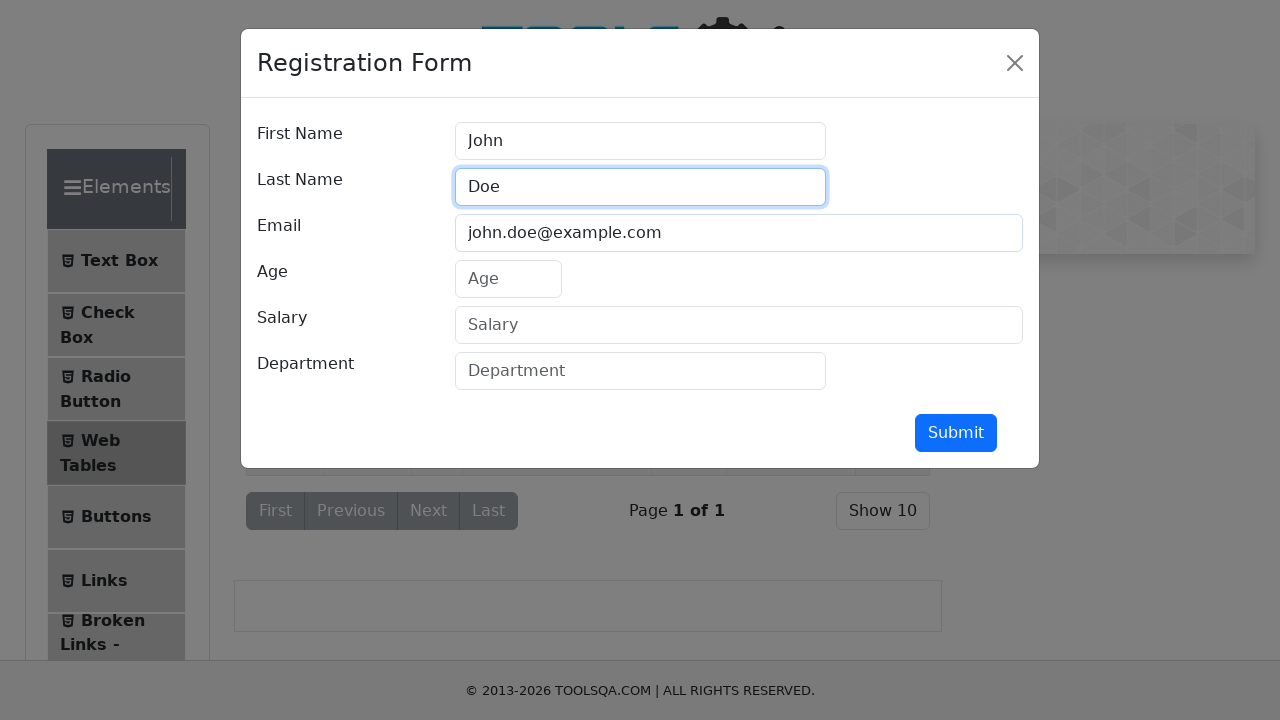

Filled age field with '30' on div[class='modal-content'] input#age
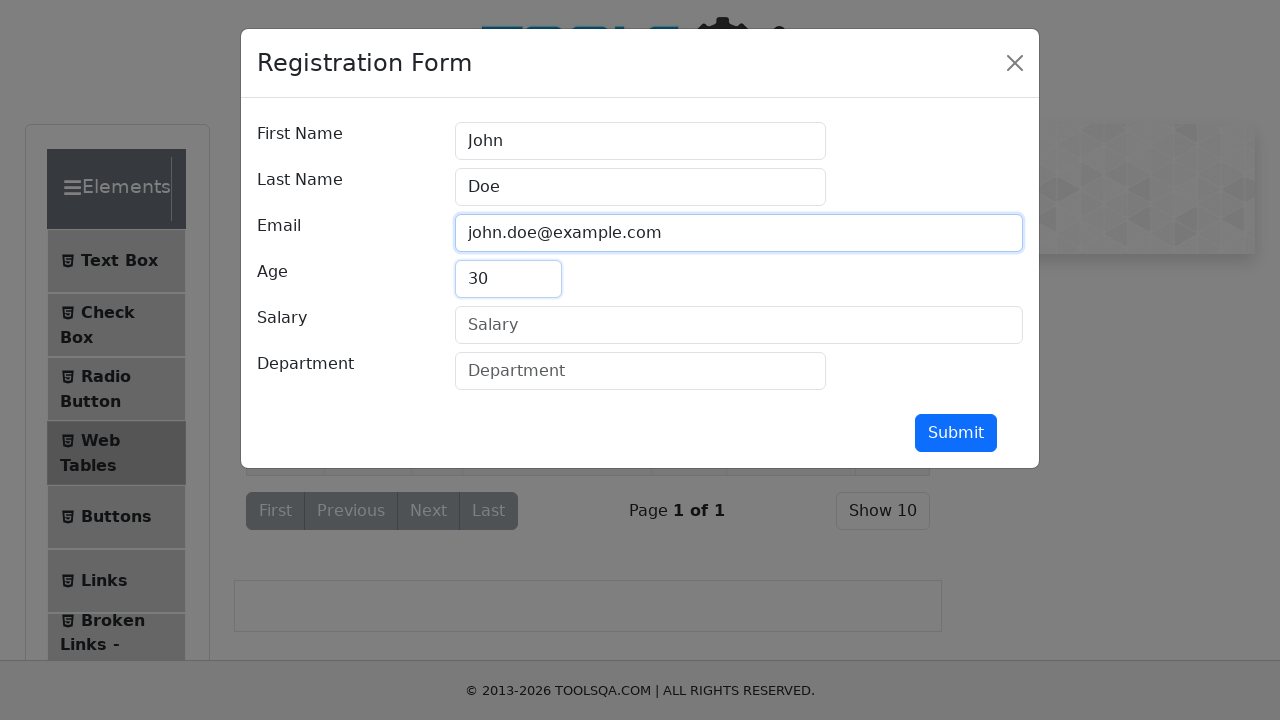

Filled salary field with '5000' on div[class='modal-content'] input#salary
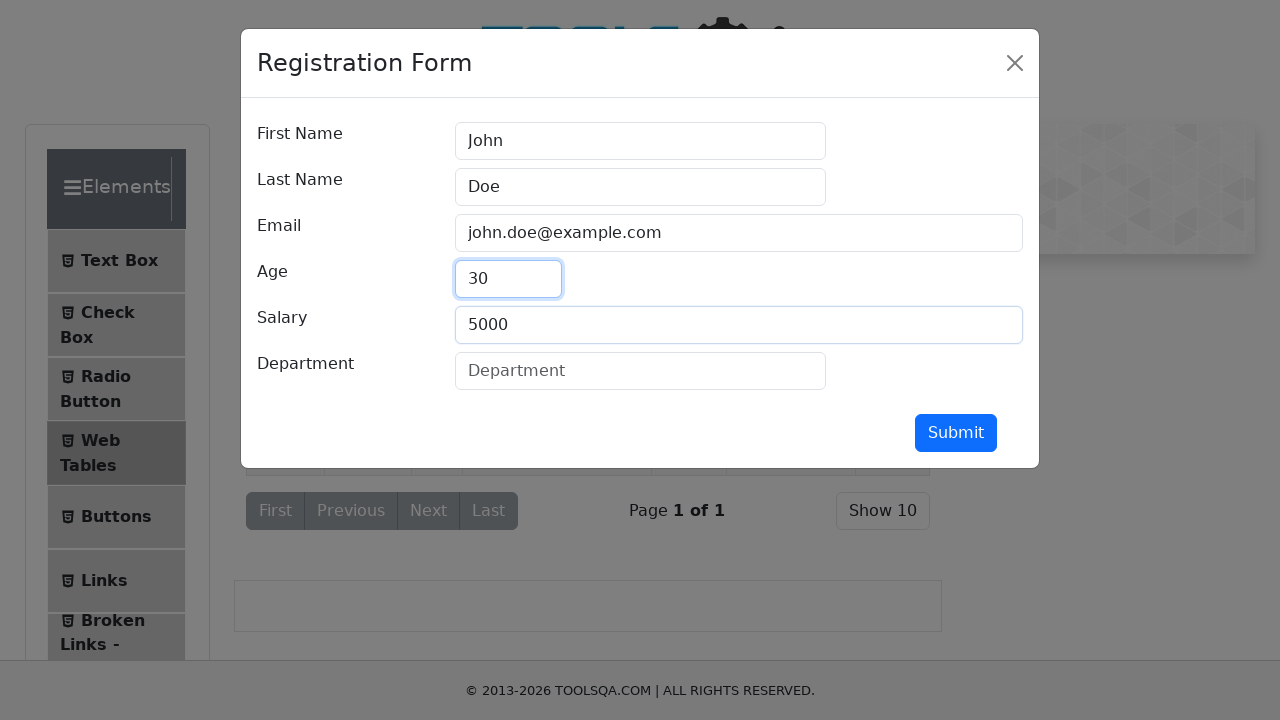

Filled department field with 'IT' on div[class='modal-content'] input#department
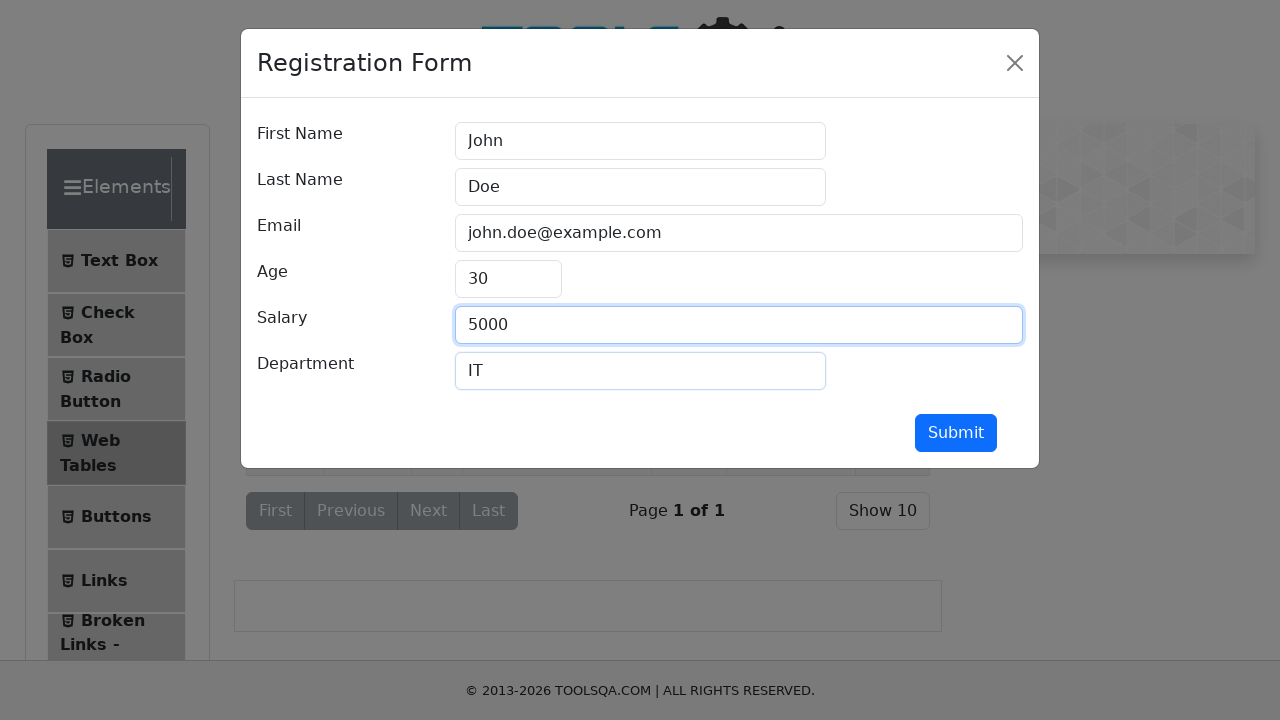

Clicked submit button to add the new record at (956, 433) on div[class='modal-content'] button#submit
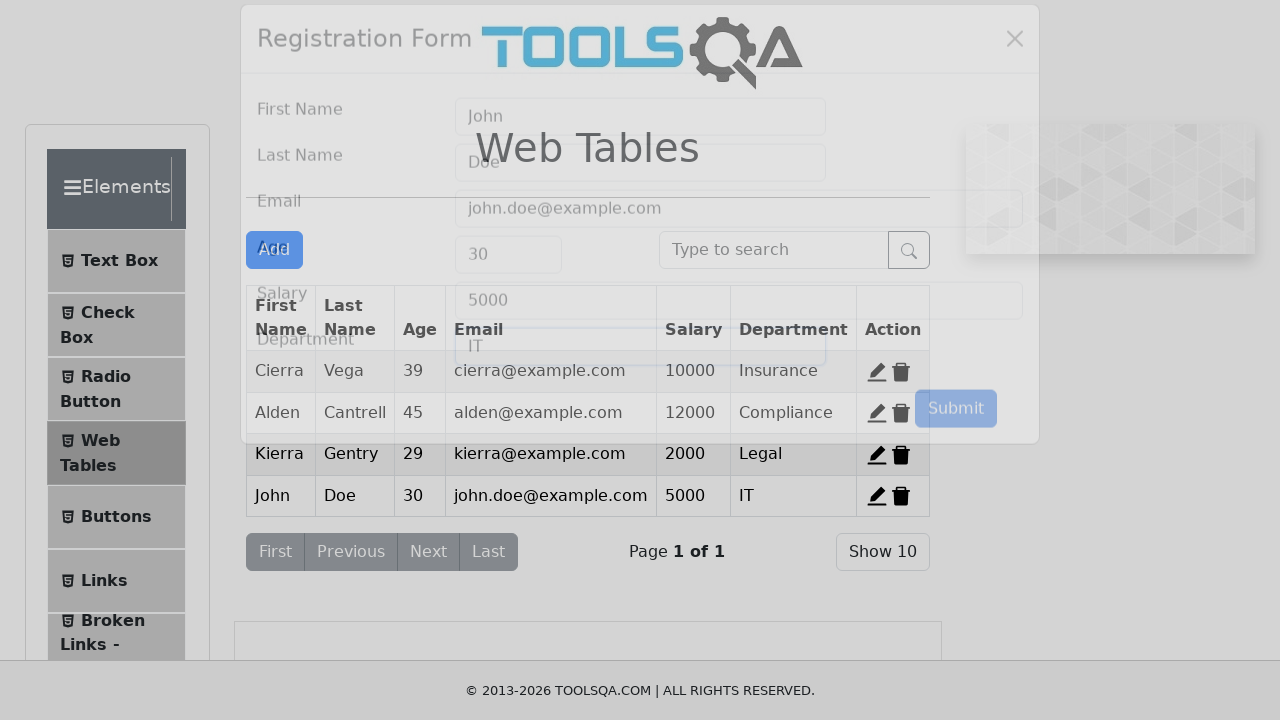

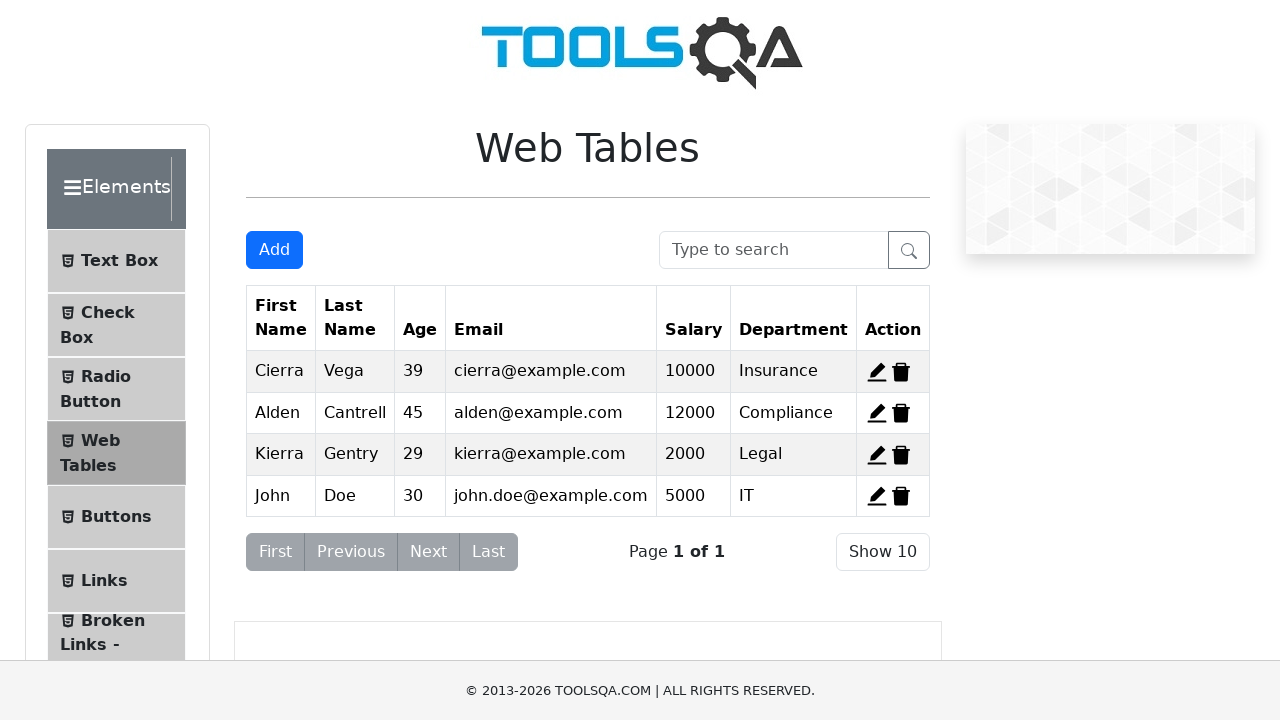